Tests getting the first selected option from dropdown, then changes selection to Option 2 and verifies the change

Starting URL: https://the-internet.herokuapp.com/dropdown

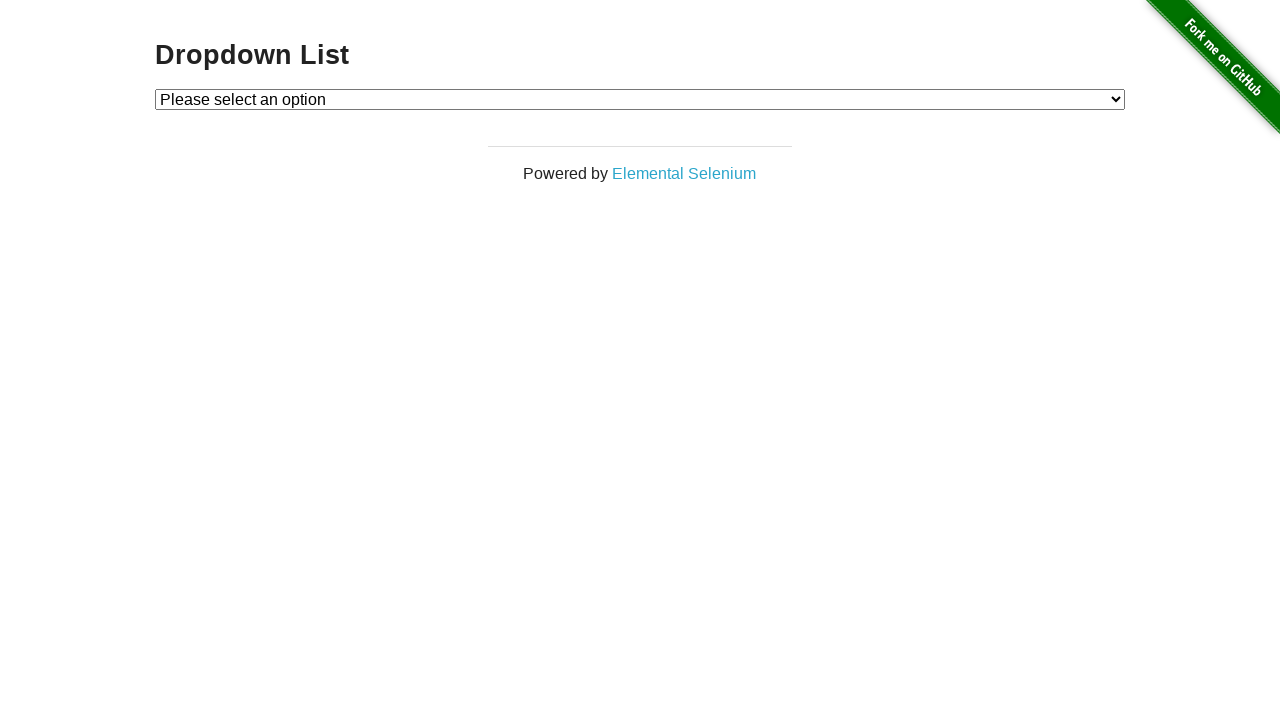

Waited for dropdown element to load
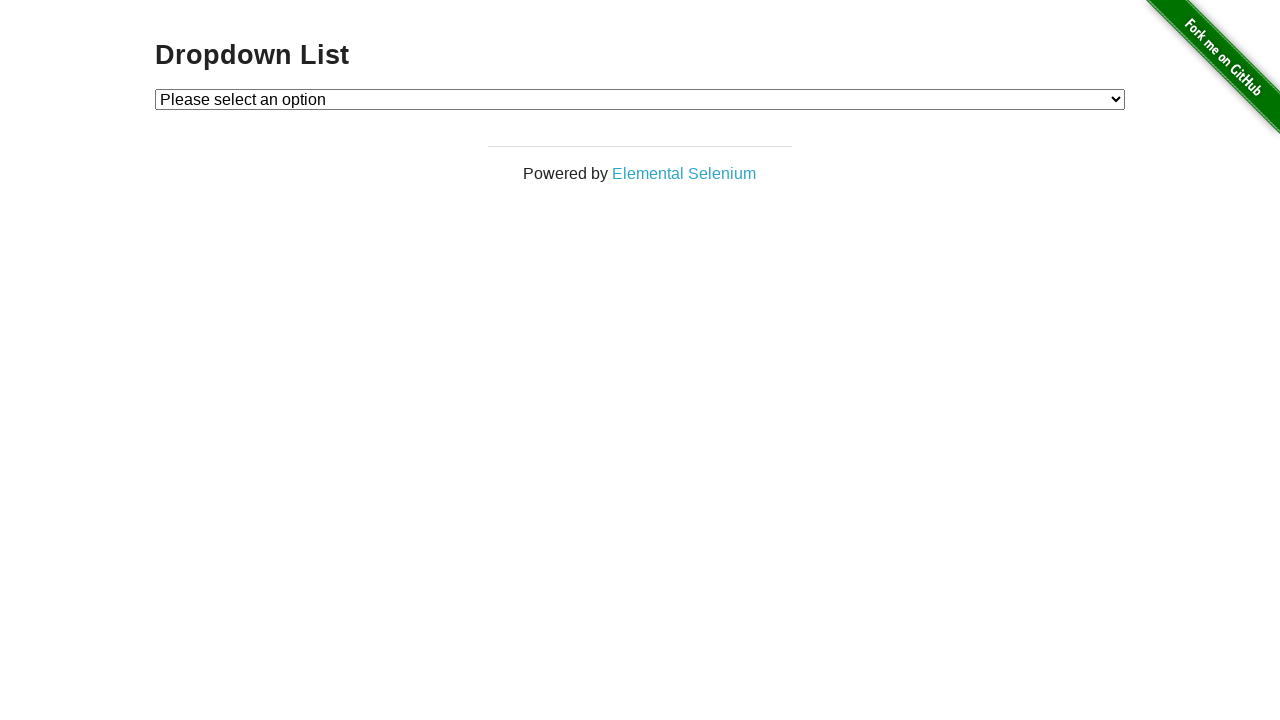

Retrieved the initially selected dropdown value
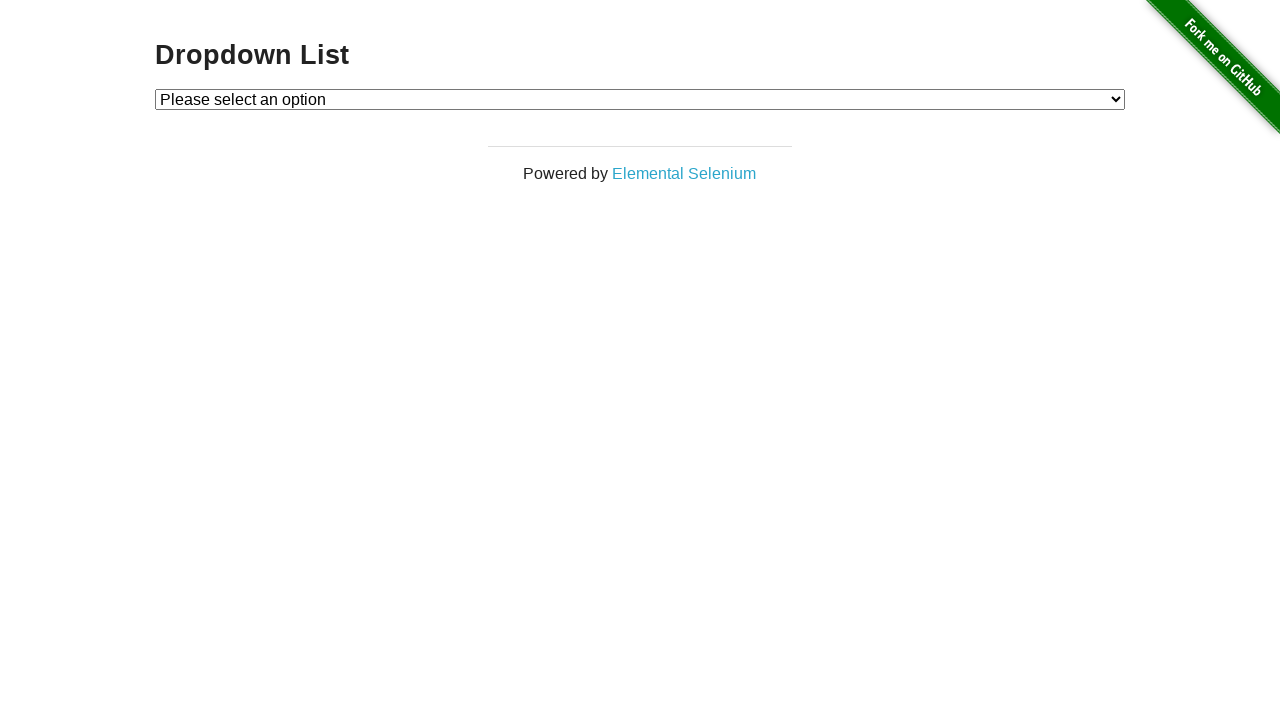

Selected 'Option 2' from the dropdown on #dropdown
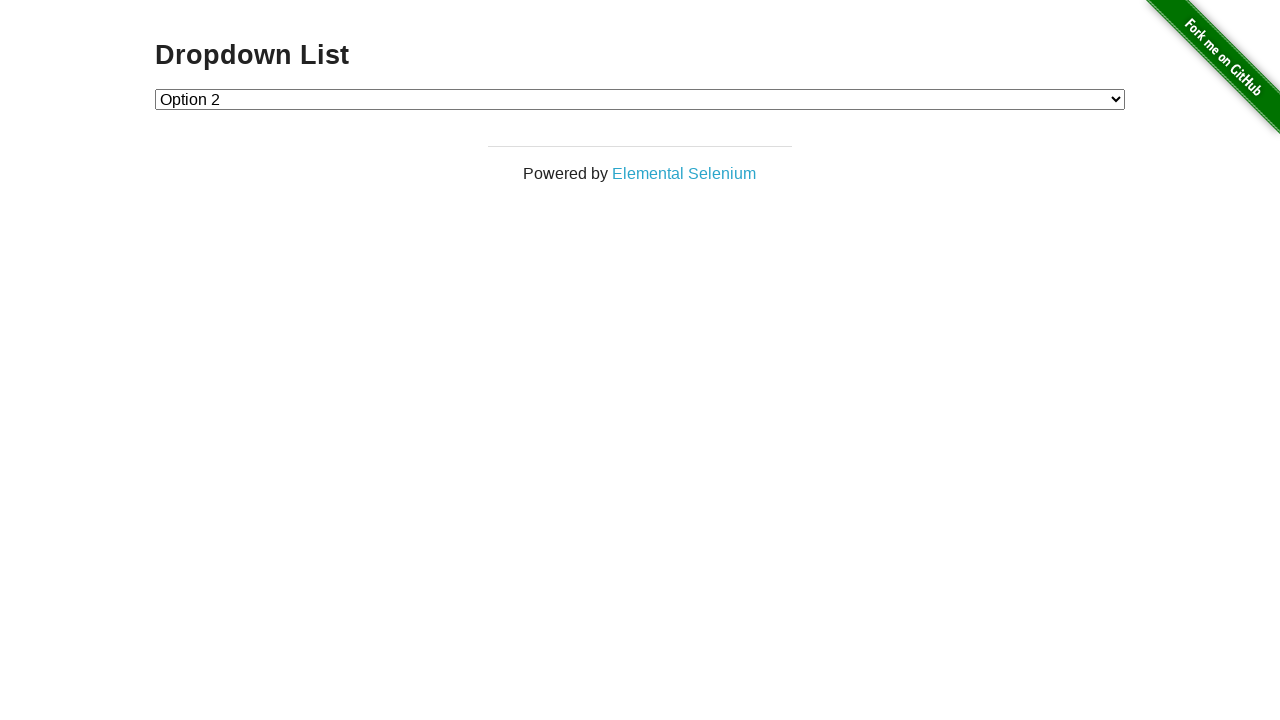

Located the currently checked option in dropdown
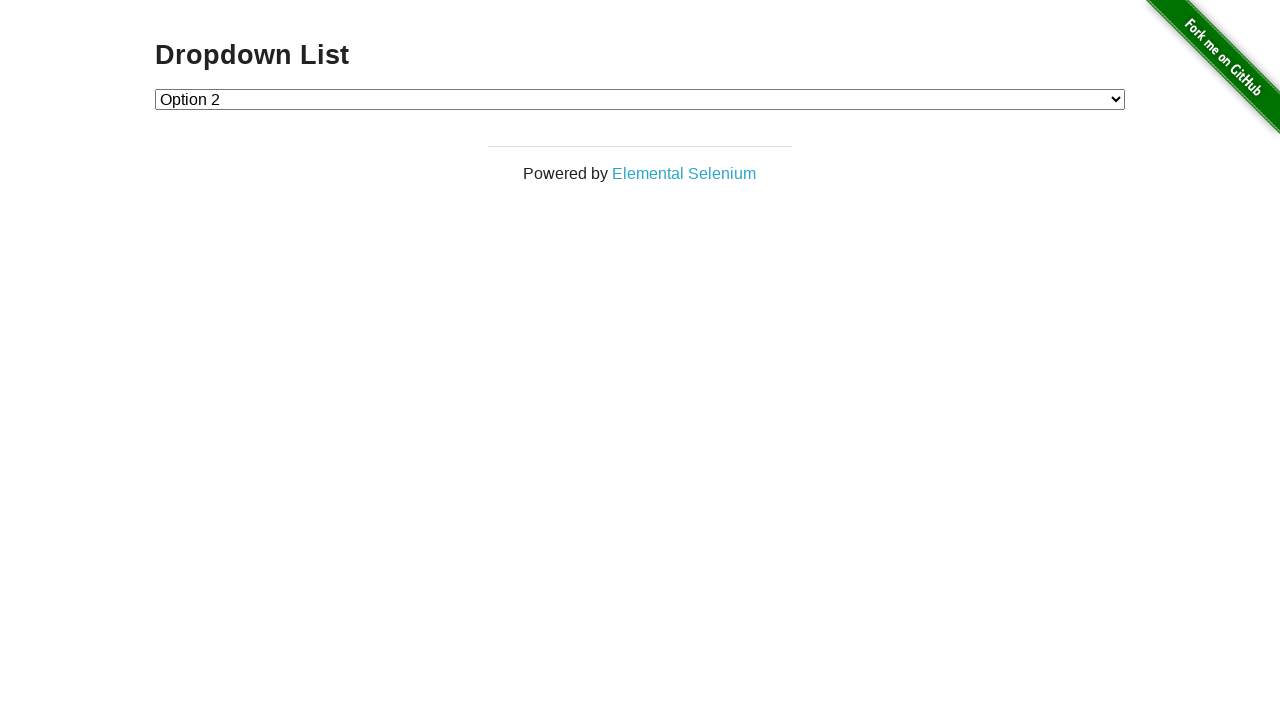

Verified that 'Option 2' is now the selected option
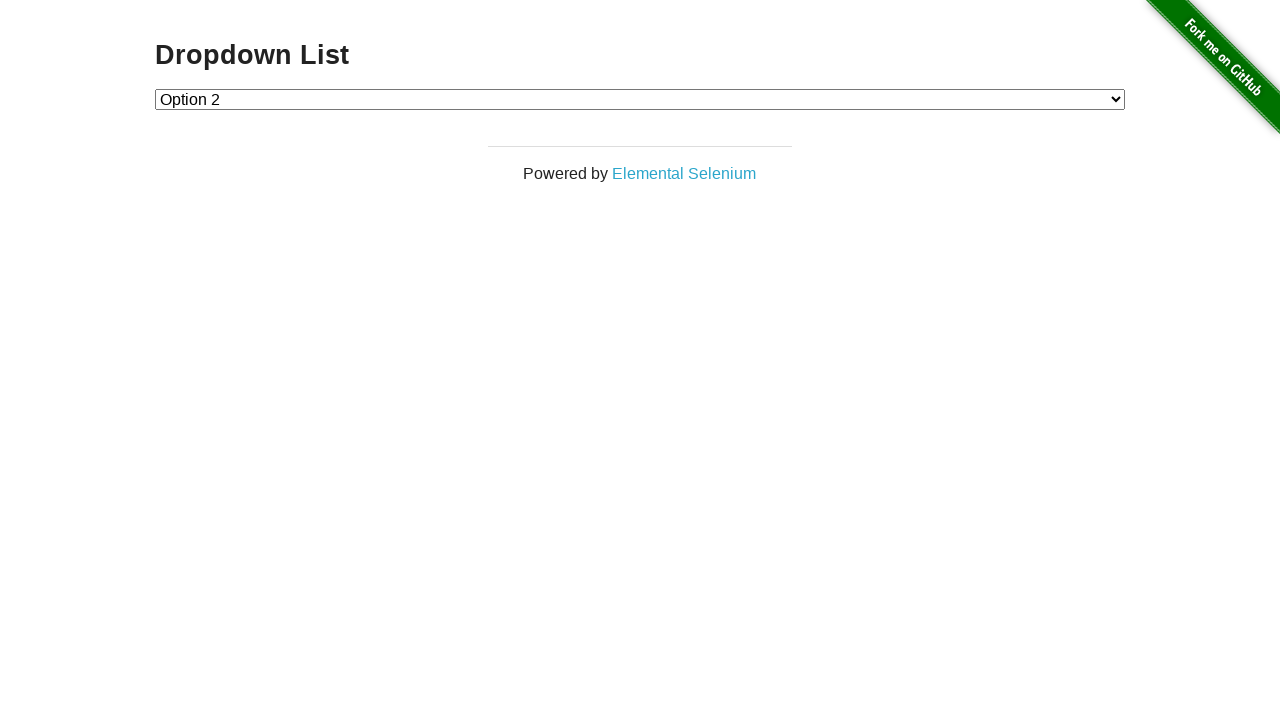

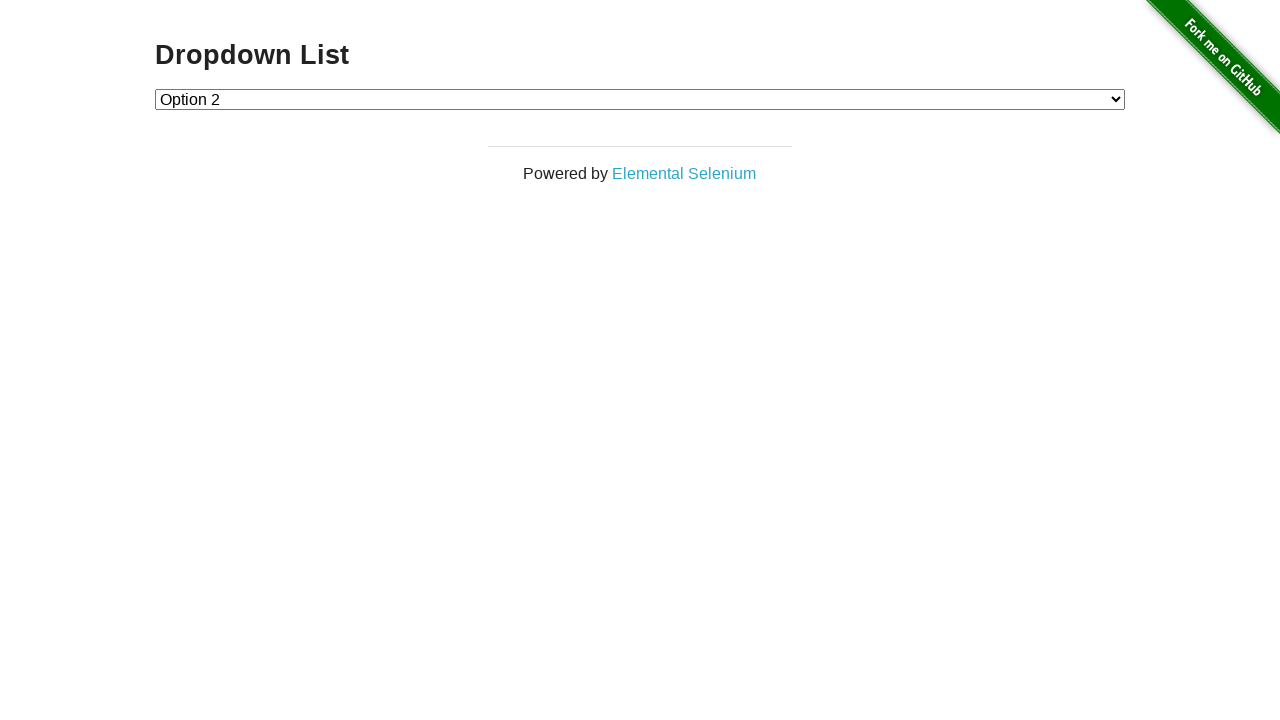